Tests the Abhibus bus ticket booking search form by filling in source city, destination, and travel date fields

Starting URL: https://www.abhibus.com/bus-ticket-booking

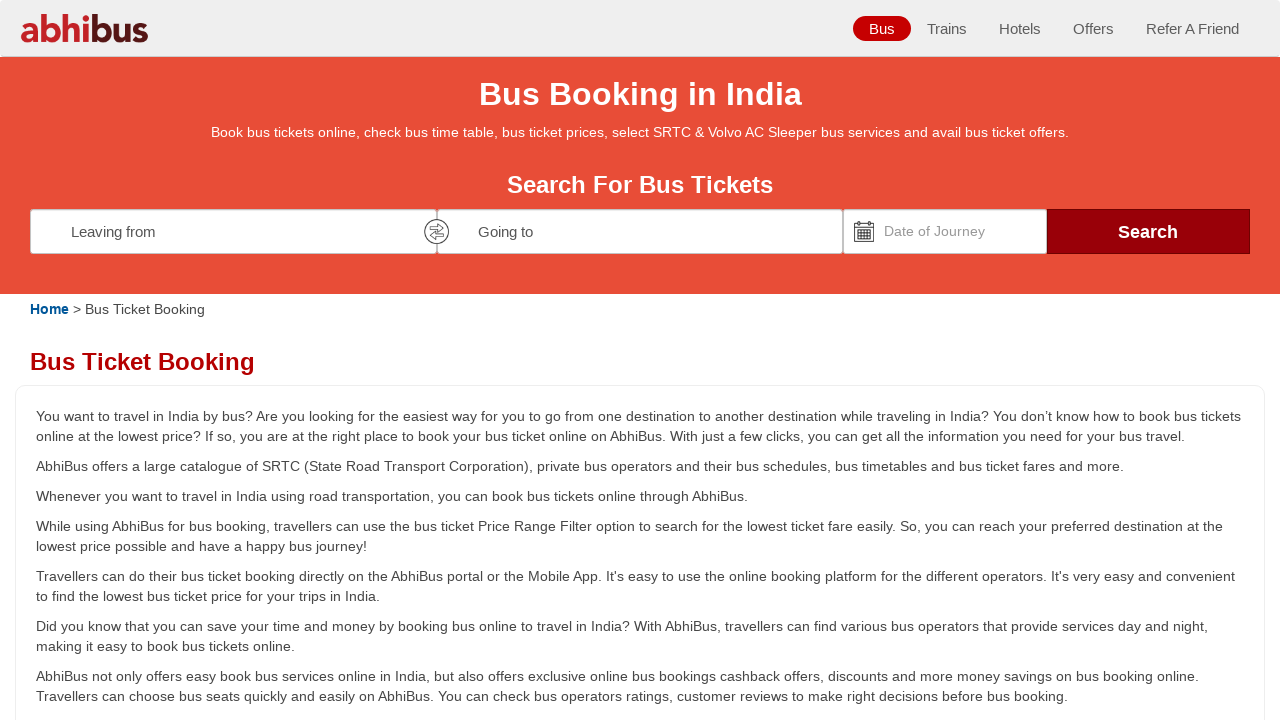

Filled source city field with 'Coimbatore' on #source
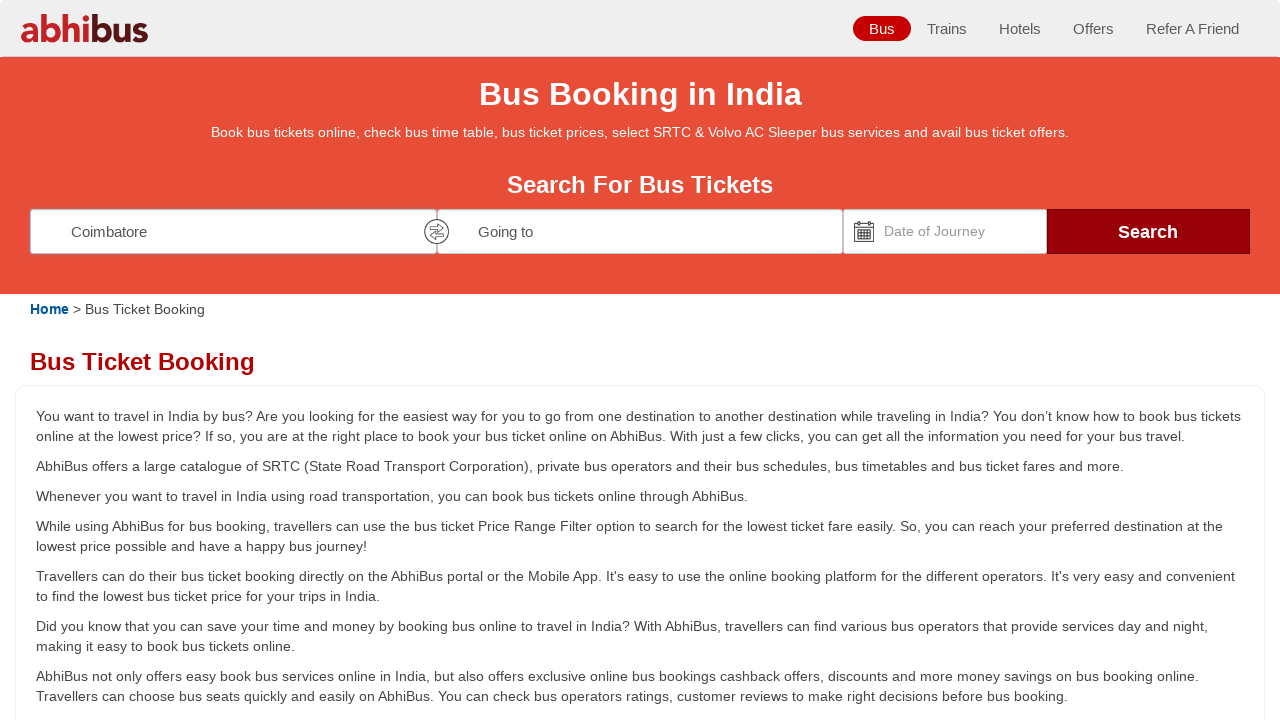

Filled destination field with 'SriKrishnaCollege' on #destination
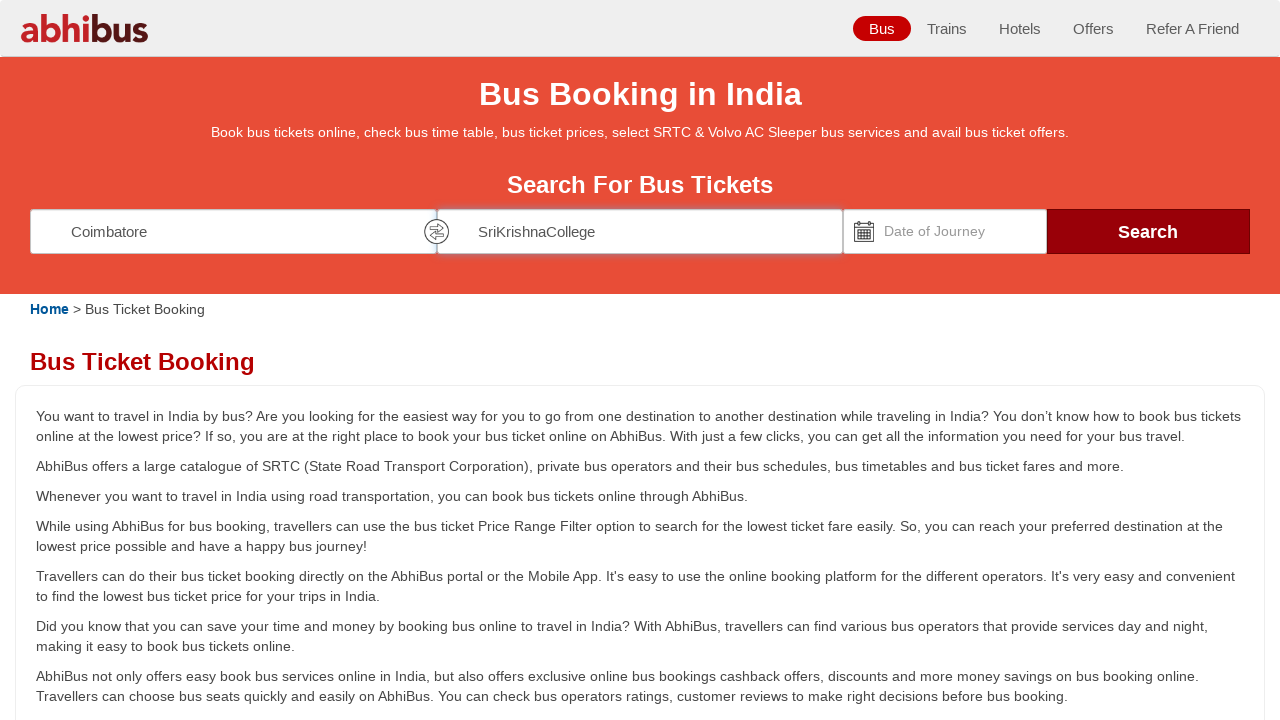

Set travel date to '15/08/2025' using JavaScript
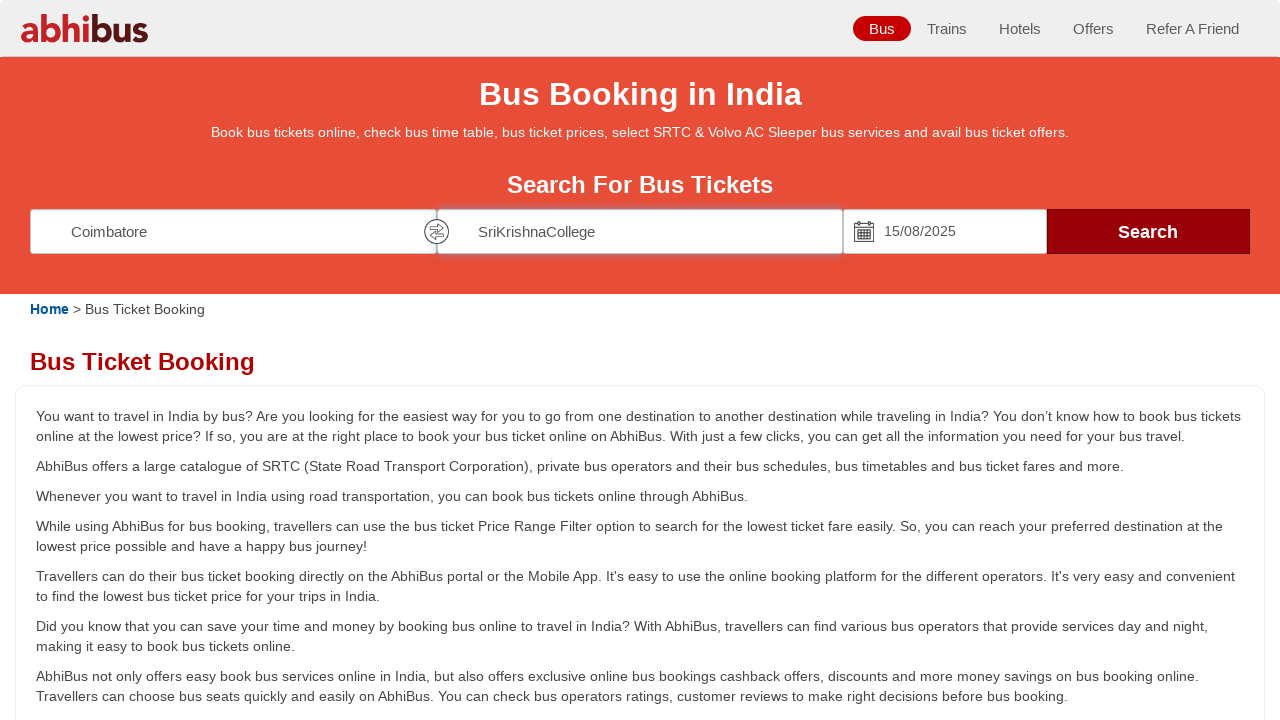

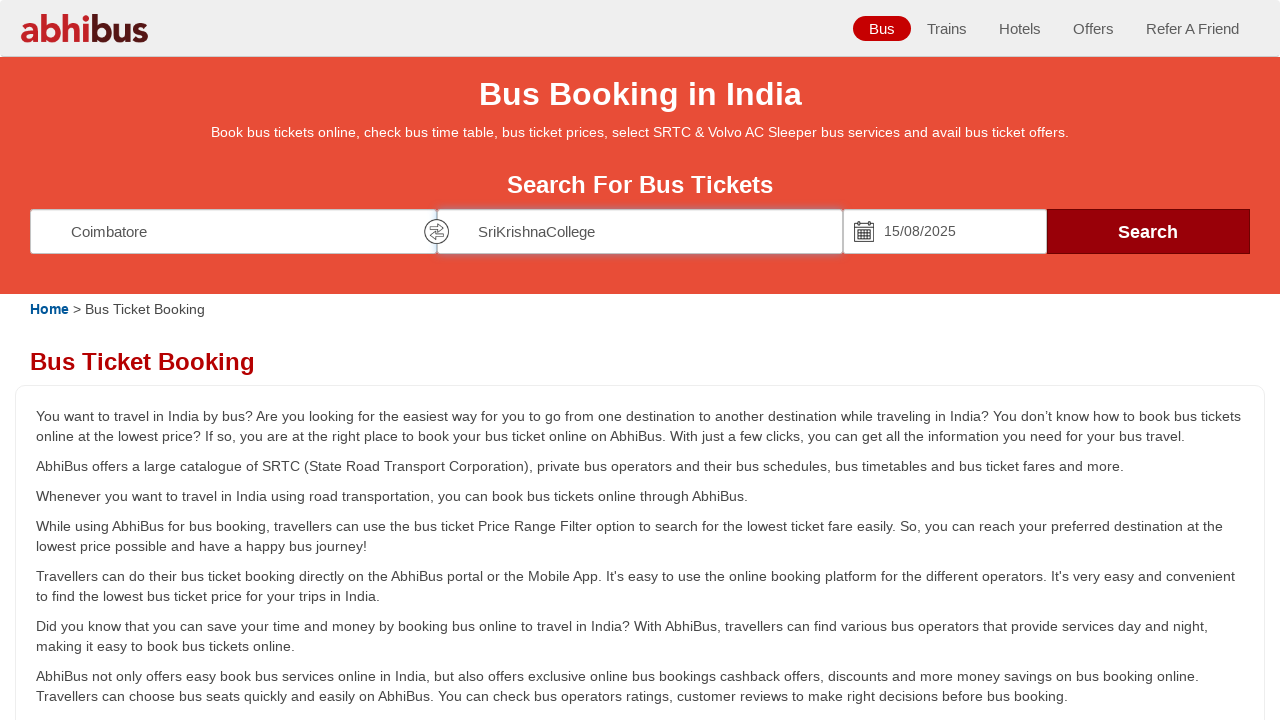